Tests alert functionality by entering a name in a text field, triggering an alert, and verifying the alert contains the entered name

Starting URL: https://rahulshettyacademy.com/AutomationPractice

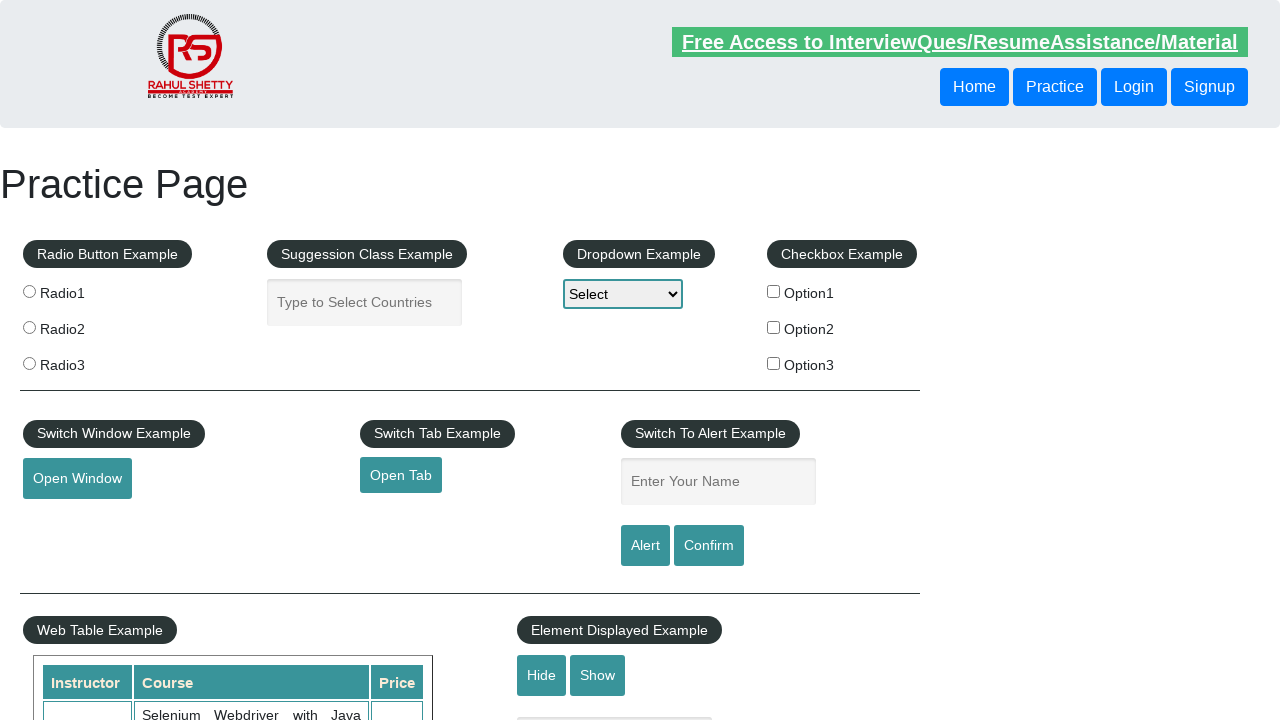

Entered name 'Deep Singh Modi' in the text field on //input[@placeholder='Enter Your Name']
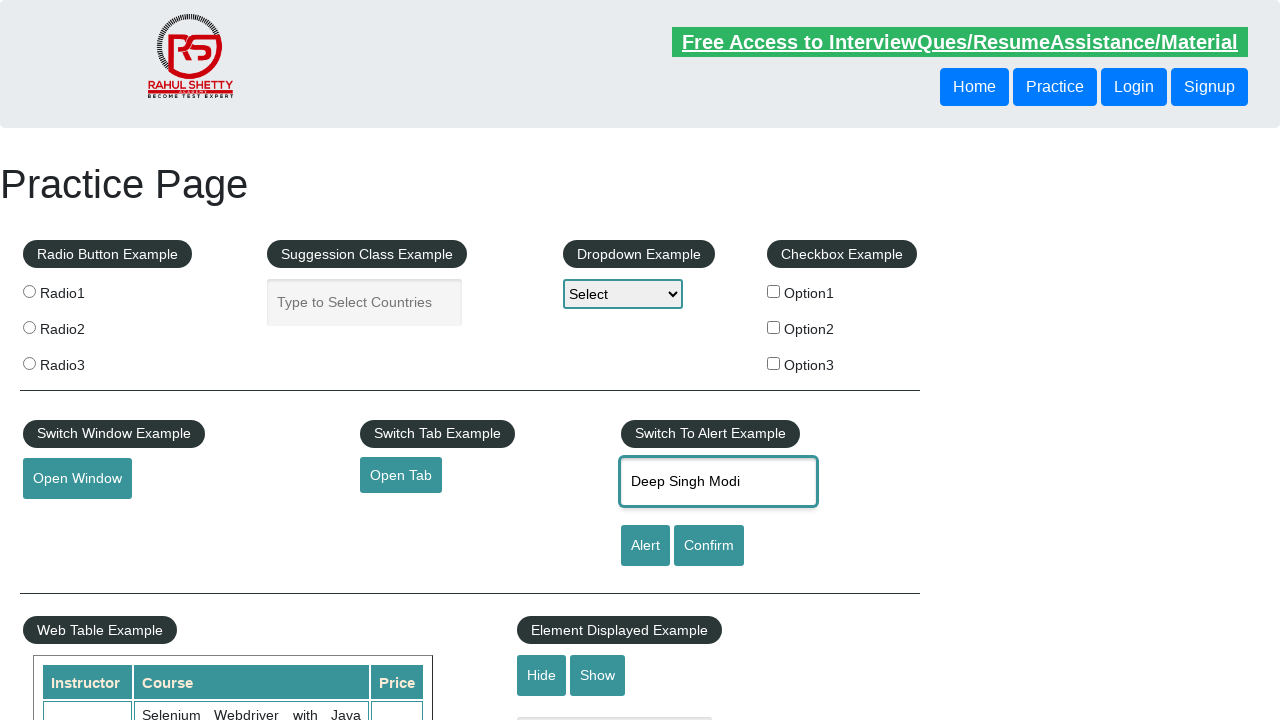

Clicked the alert button to trigger the alert at (645, 546) on #alertbtn
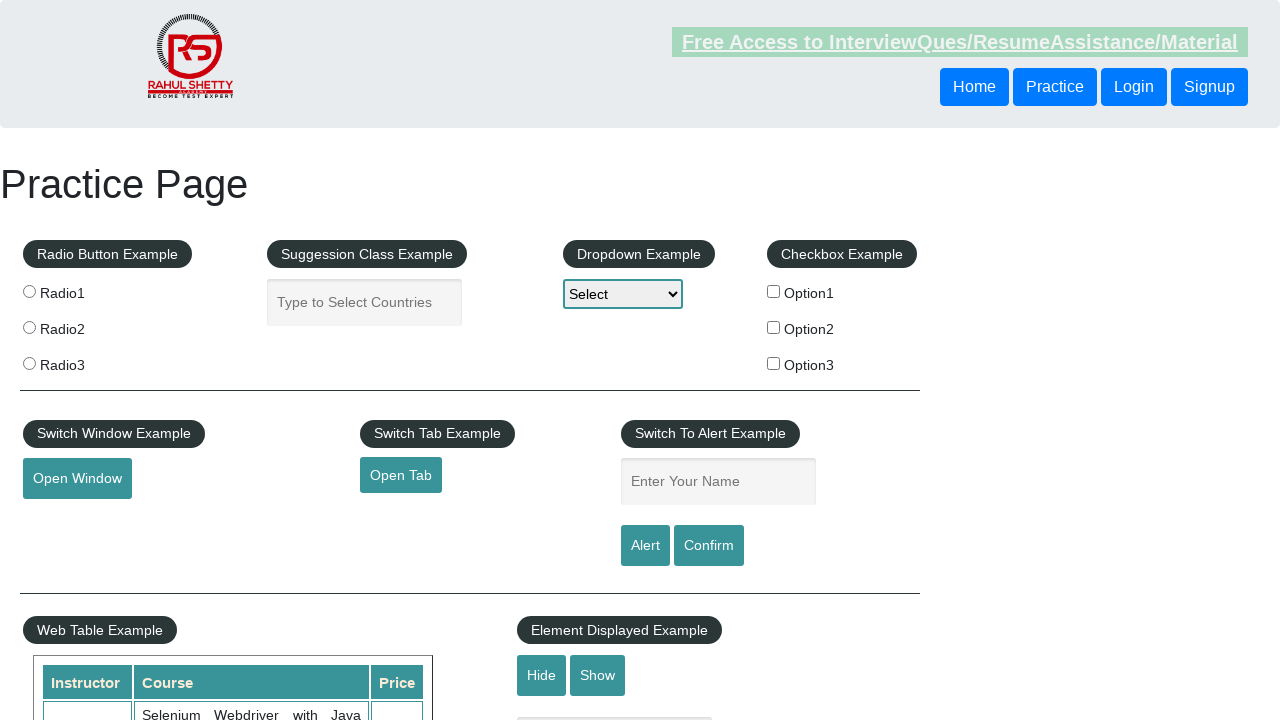

Set up dialog handler to accept alerts
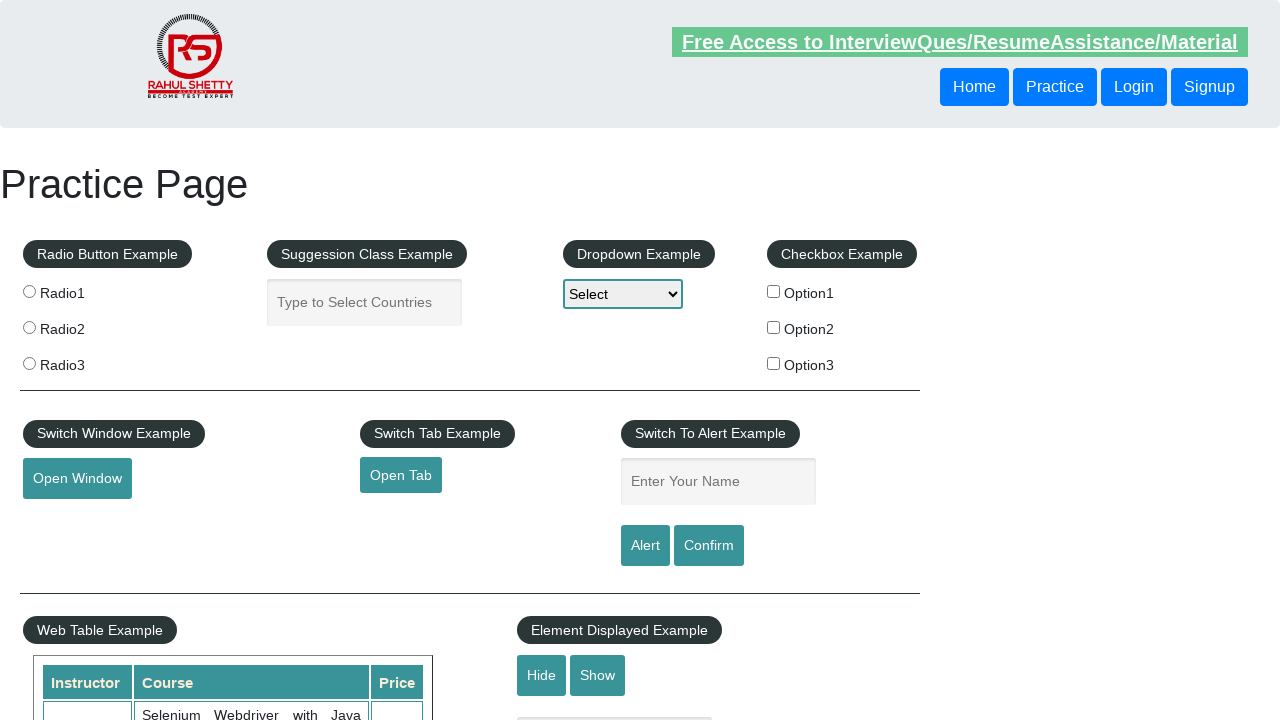

Clicked the alert button again to trigger and verify the alert with entered name at (645, 546) on #alertbtn
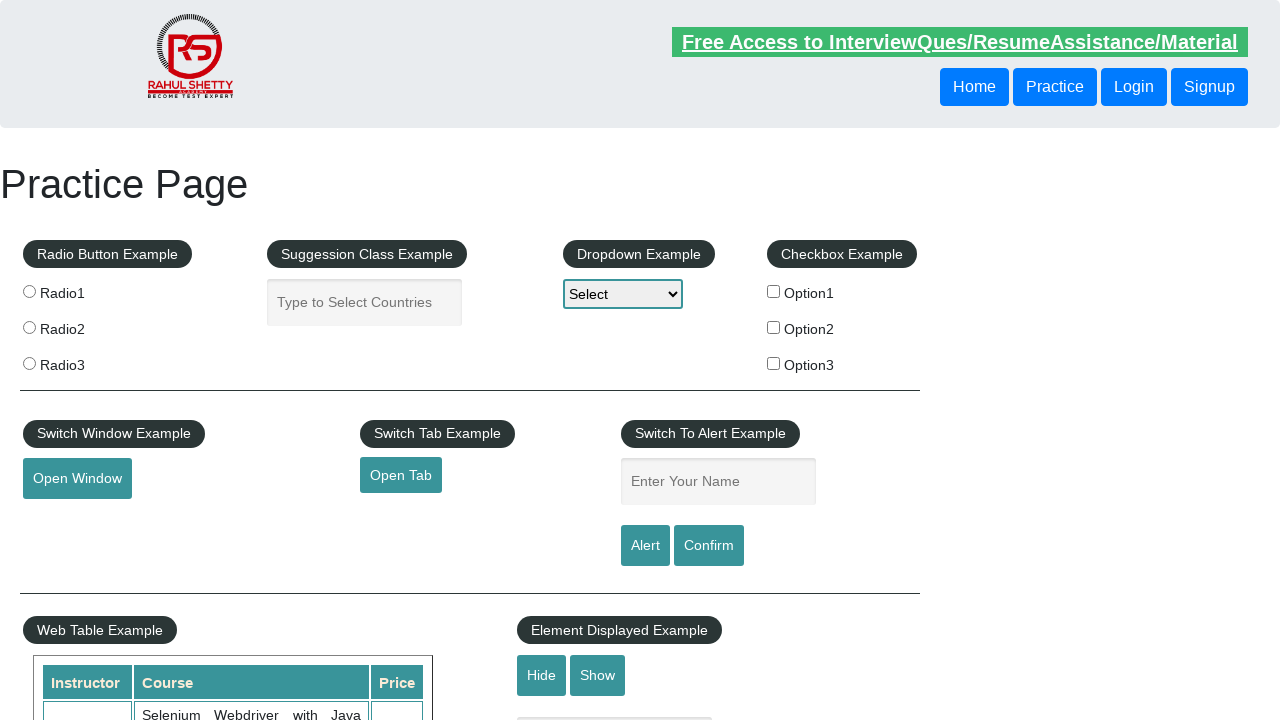

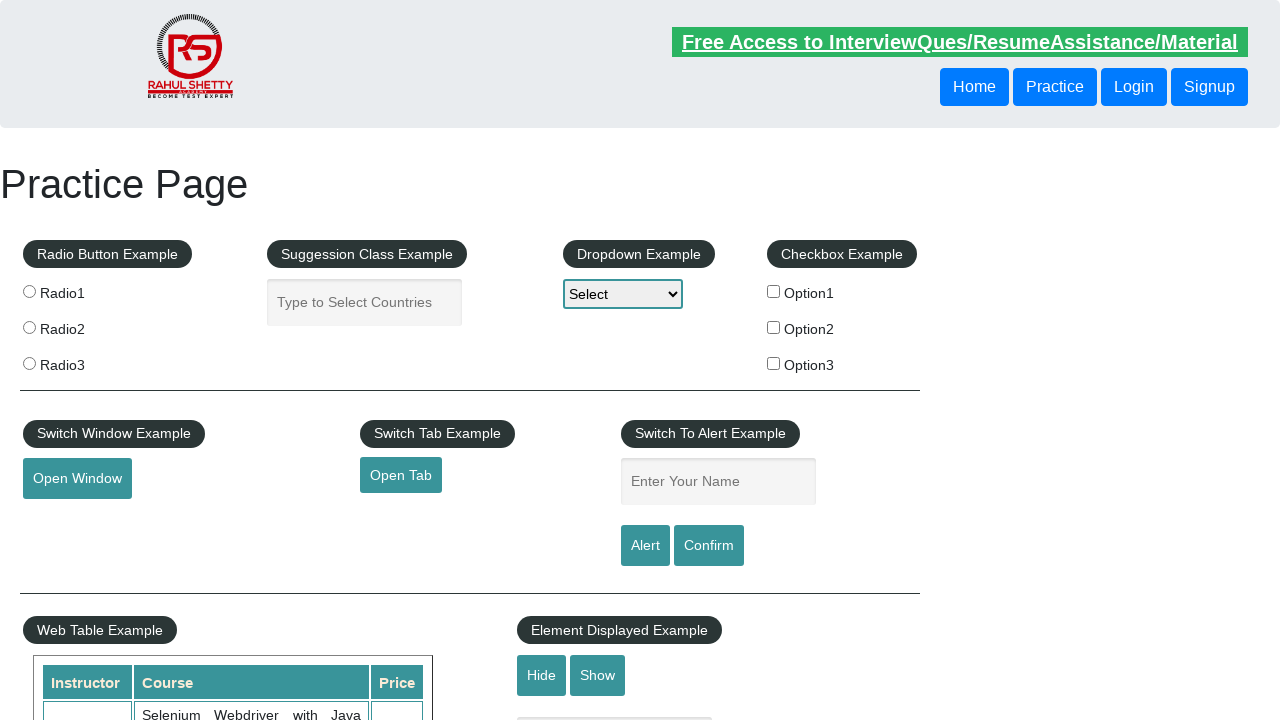